Tests adding a new element dynamically by clicking the add button and verifying the element appears

Starting URL: https://the-internet.herokuapp.com/

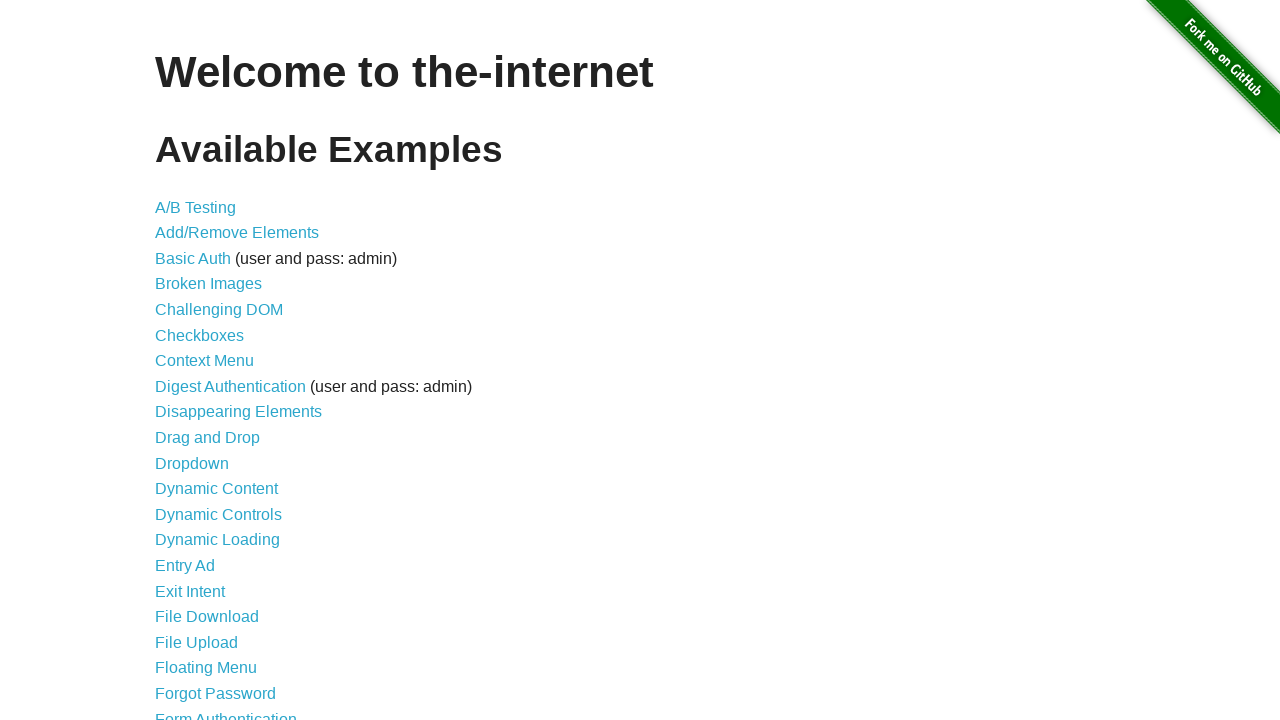

Clicked on Add/Remove Elements link at (237, 233) on text=Add/Remove Elements
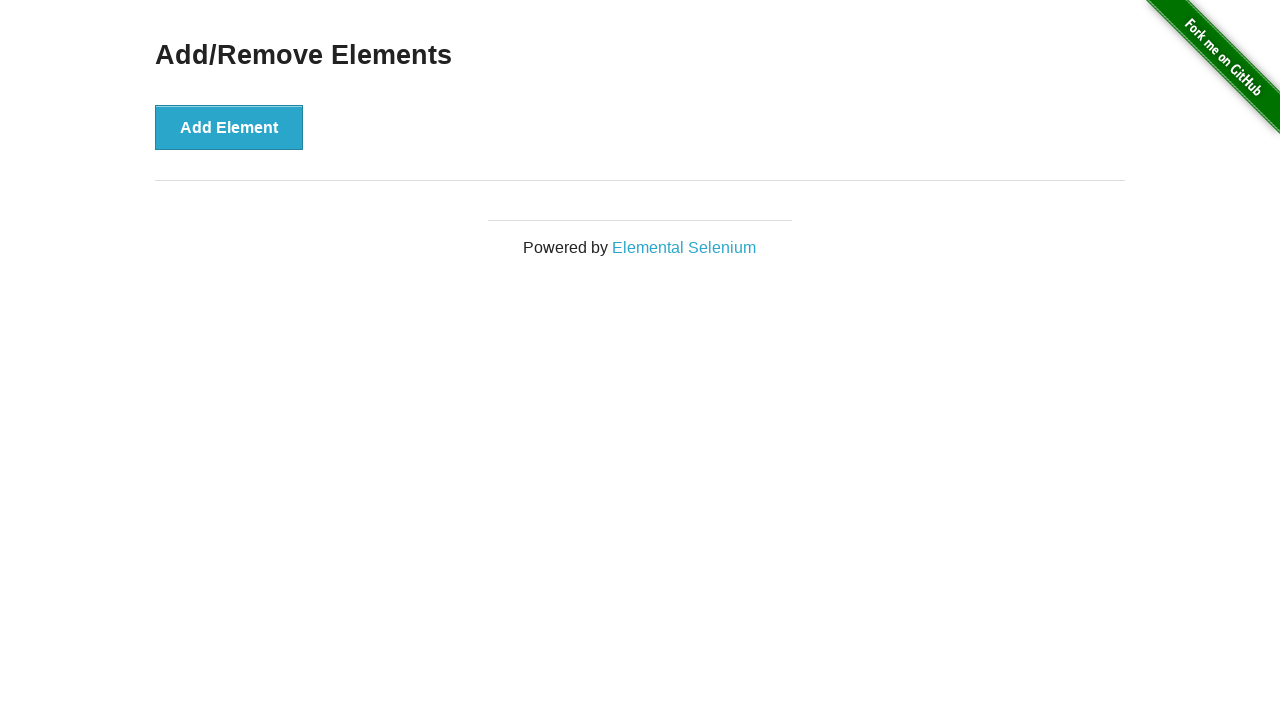

Clicked the Add Element button at (229, 127) on button:has-text('Add Element')
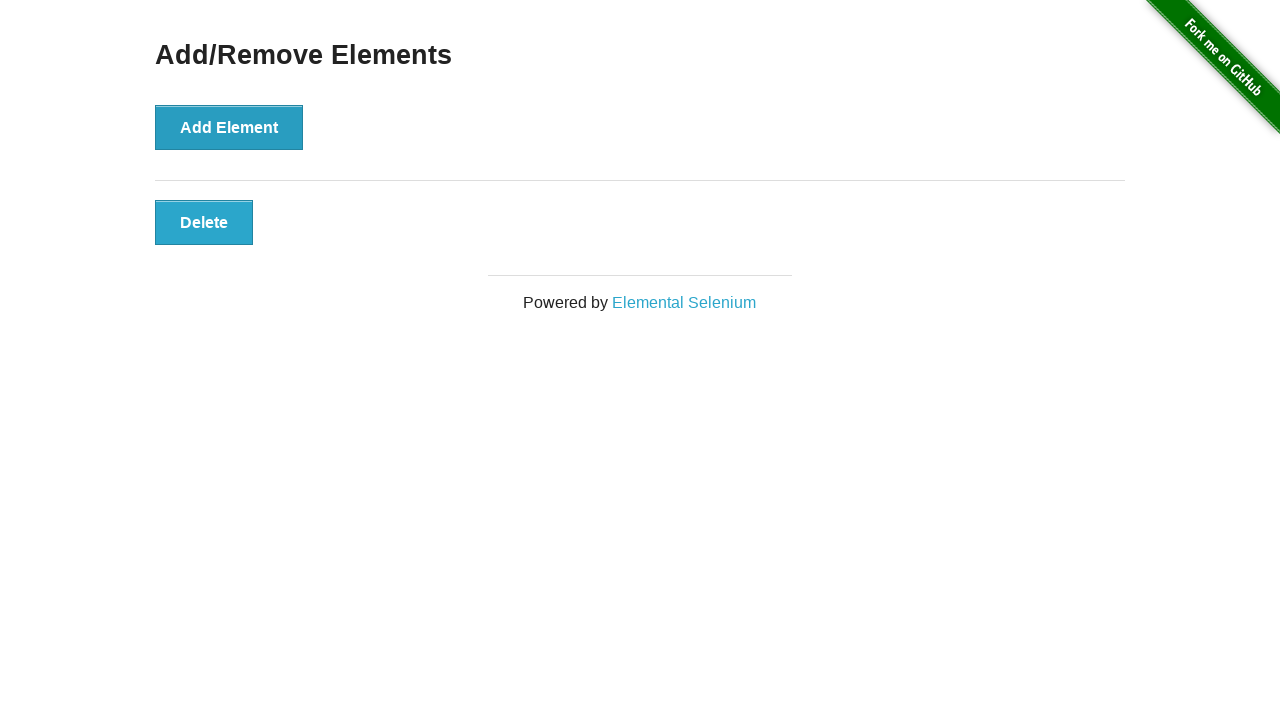

Verified that the dynamically added element appeared
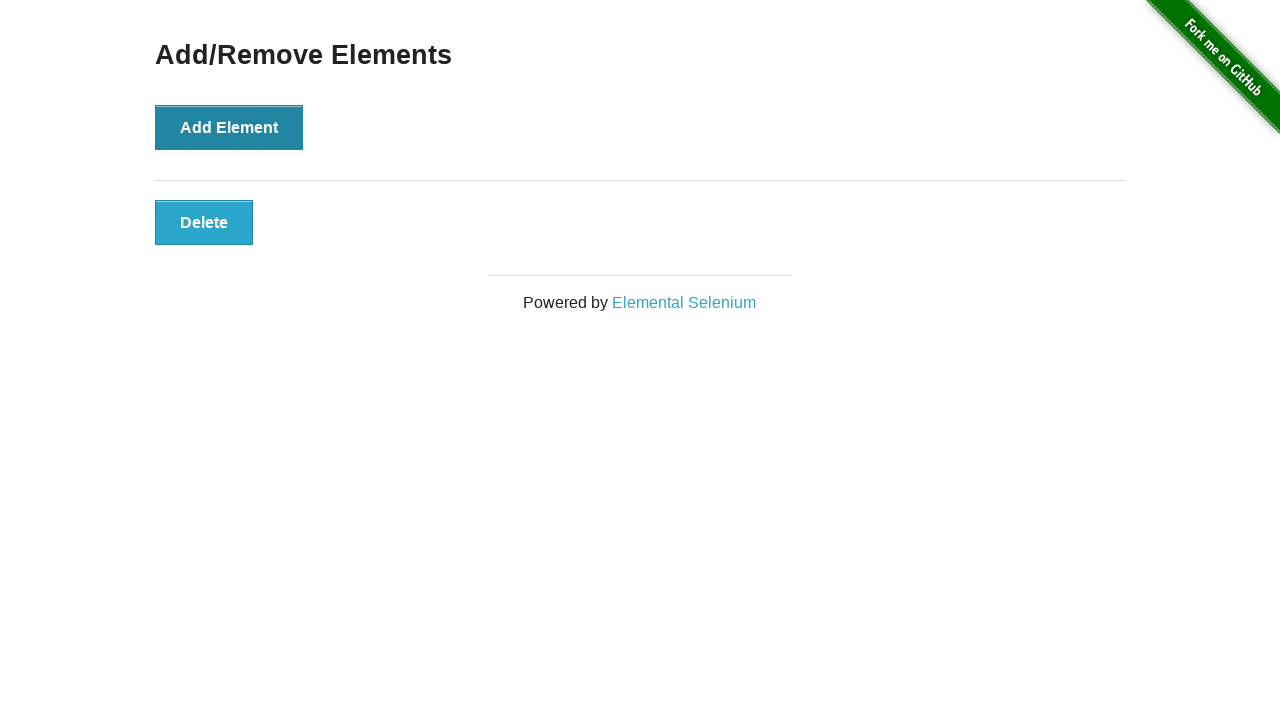

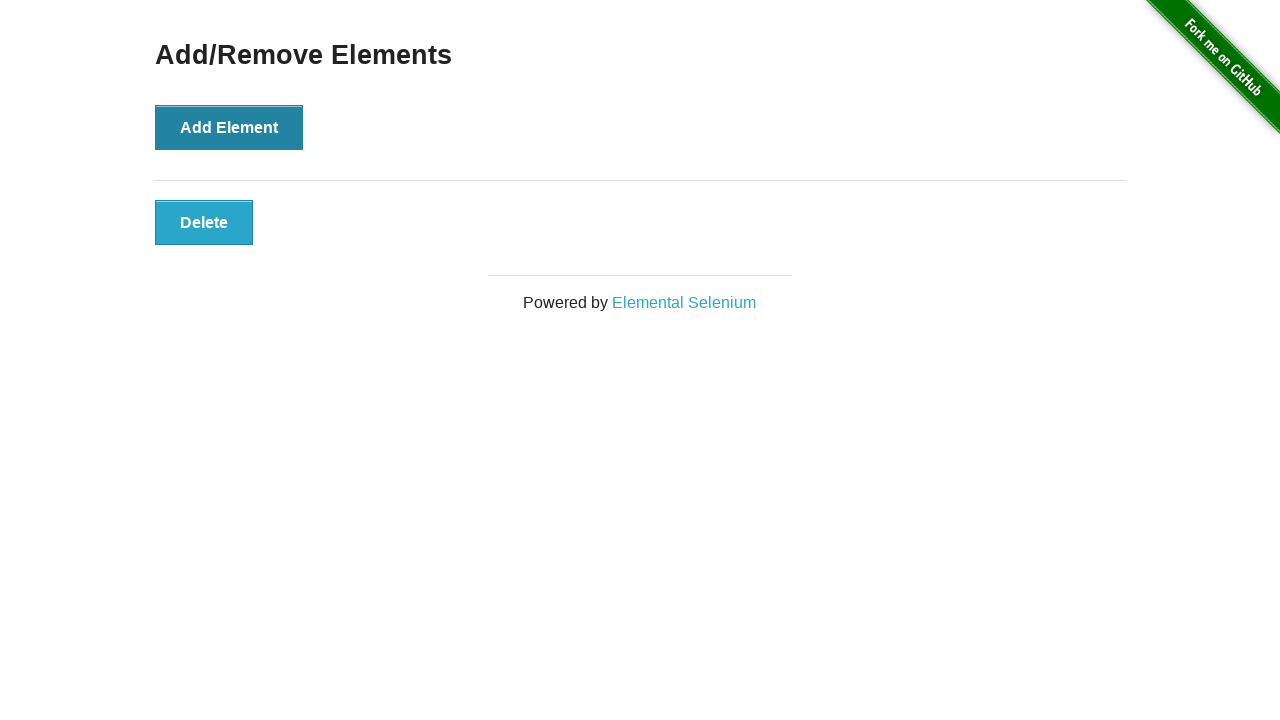